Tests element highlighting functionality by finding an element on a large page and applying a temporary red dashed border style using JavaScript execution, then reverting it back to the original style.

Starting URL: http://the-internet.herokuapp.com/large

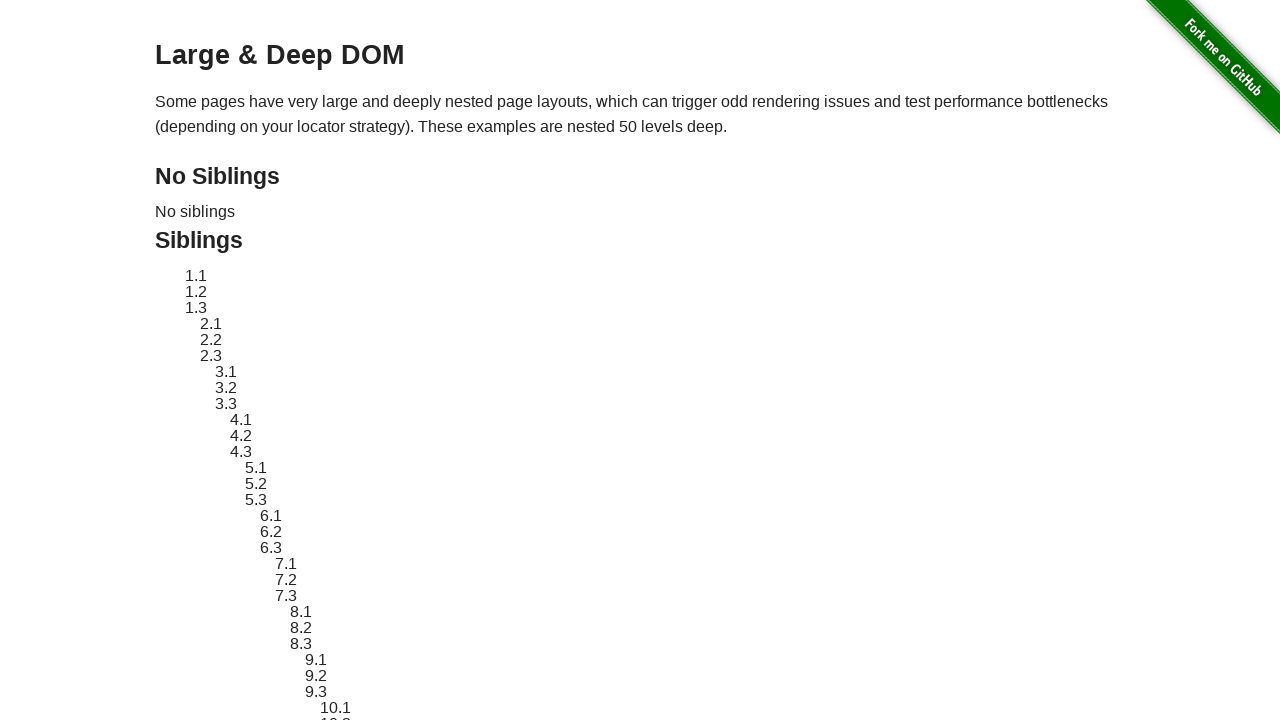

Located target element with selector #sibling-2.3
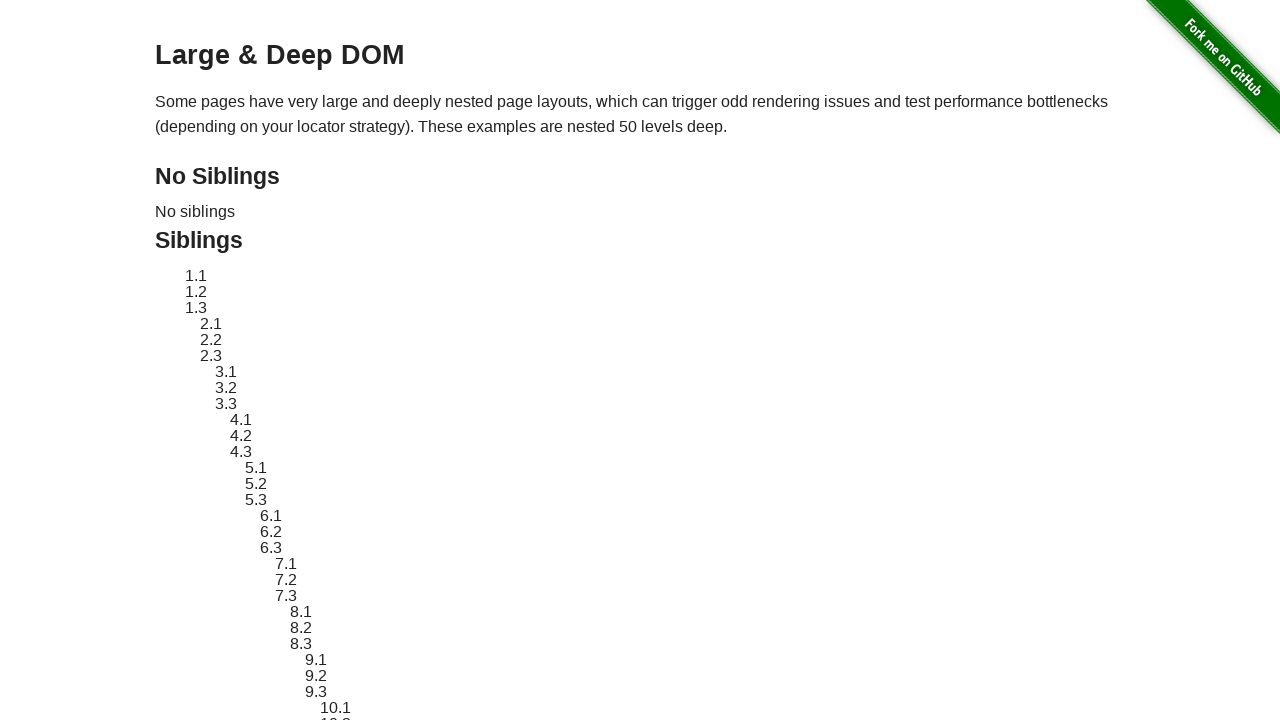

Target element became visible
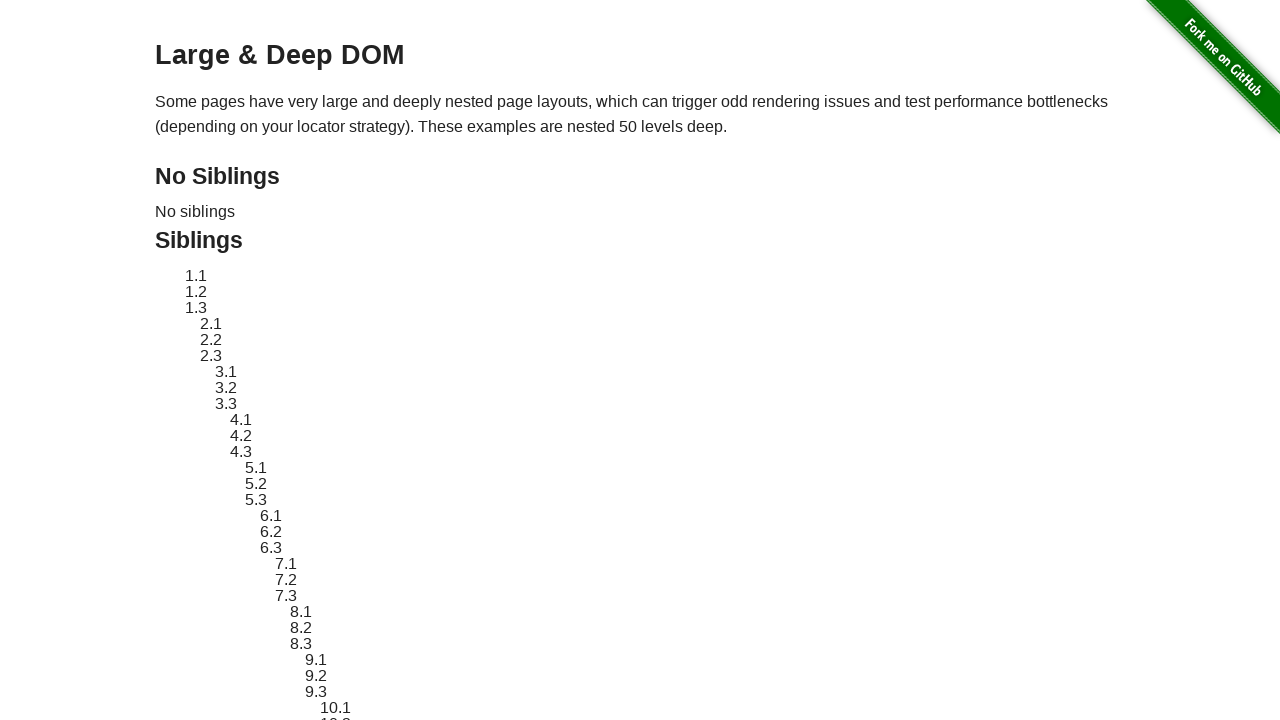

Retrieved original style attribute from target element
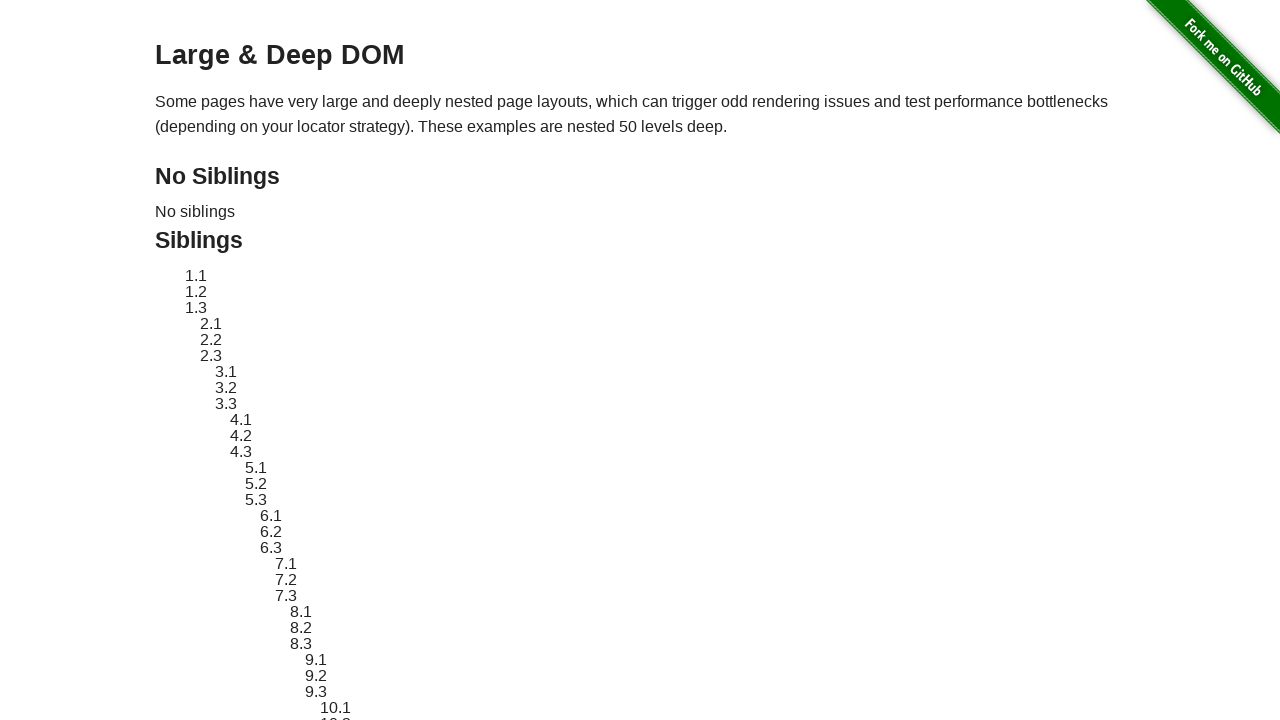

Applied red dashed border highlight to target element using JavaScript
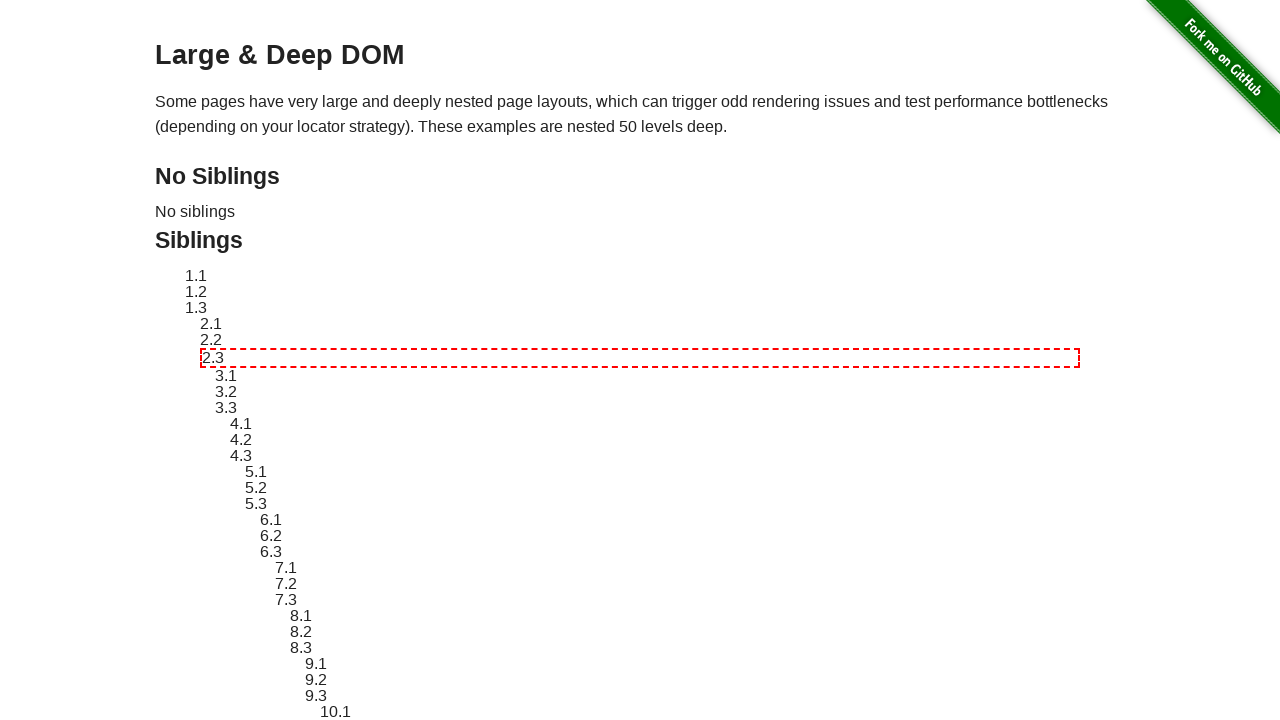

Waited 3 seconds to observe the highlight effect
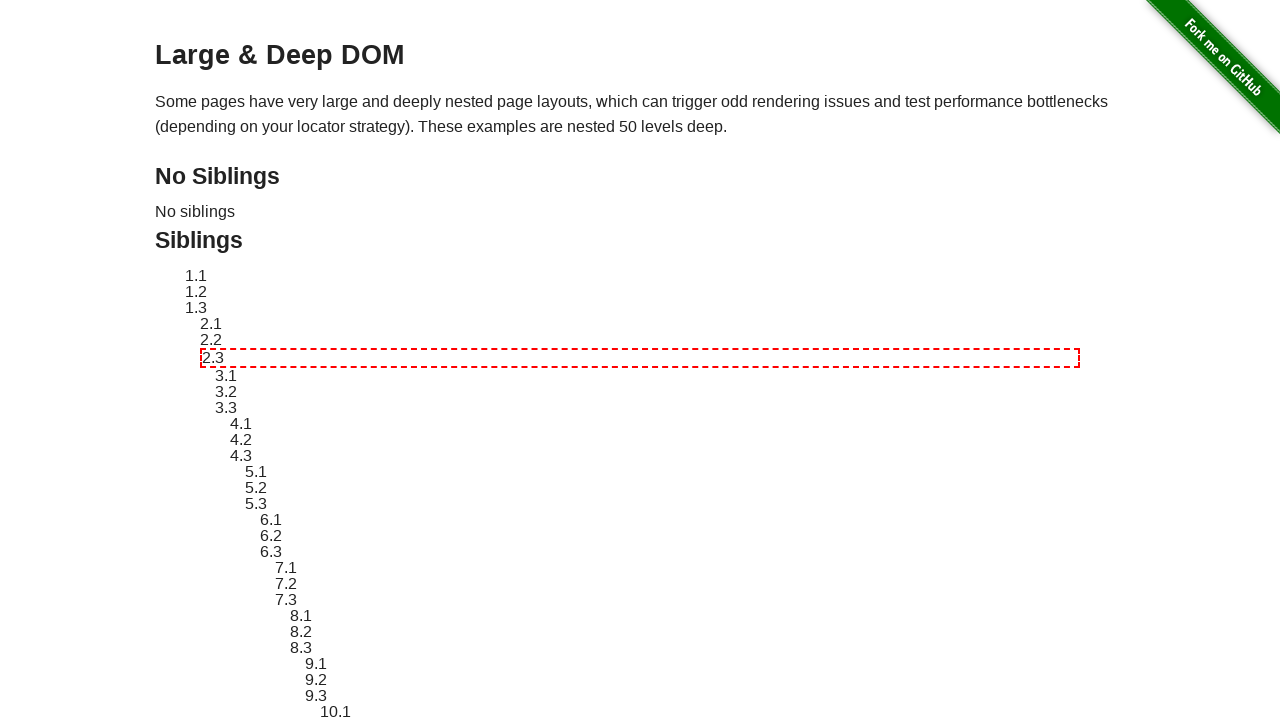

Reverted target element style back to original
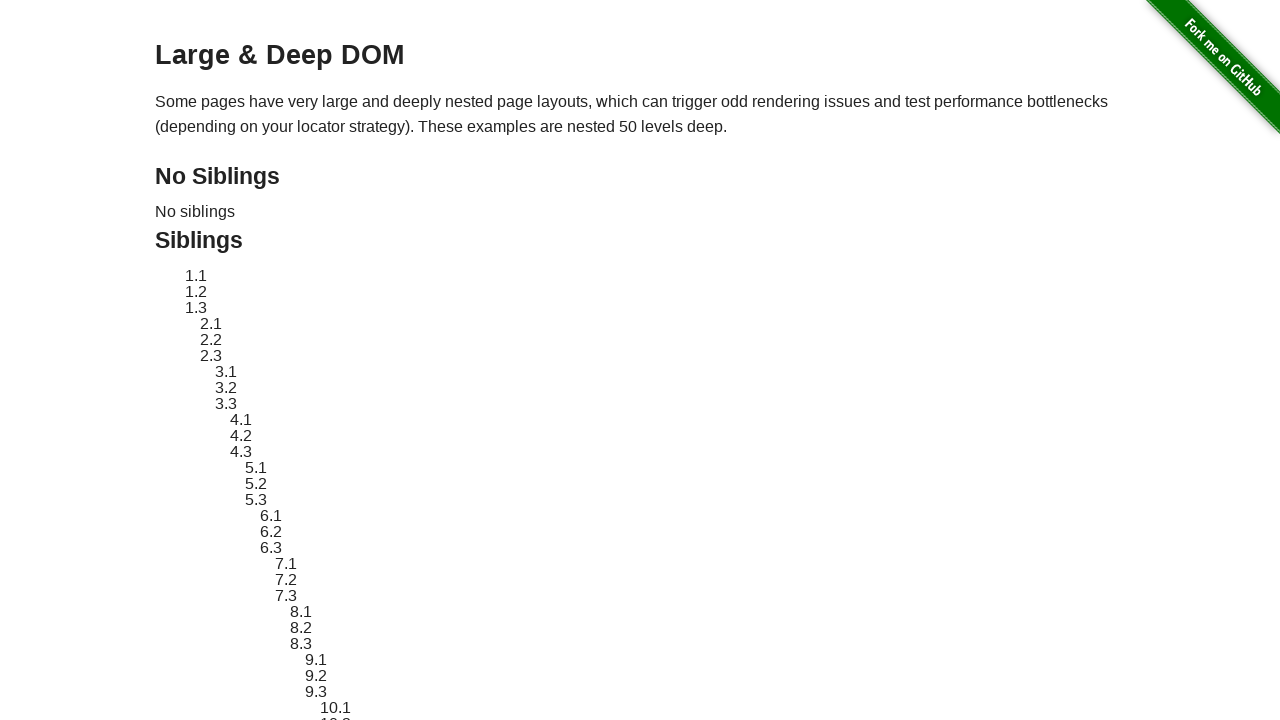

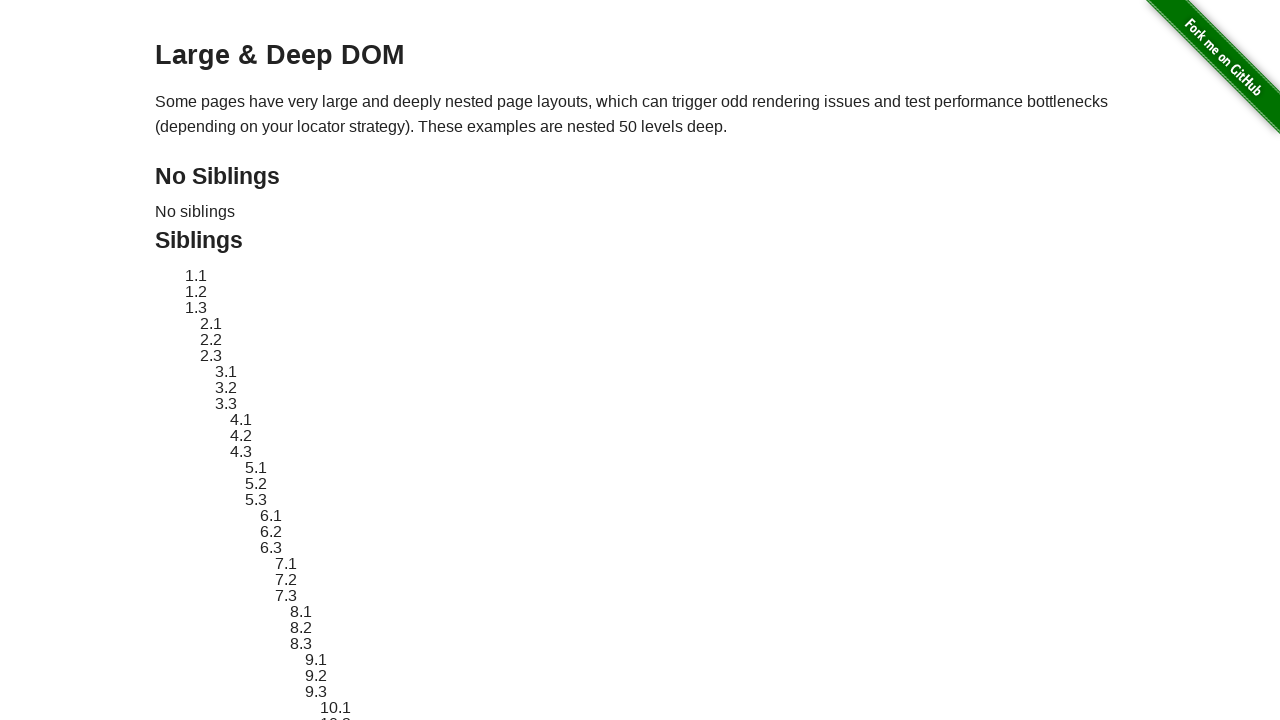